Tests the Banco Central de Chile website by verifying page elements including H1 tags, paragraph tags, page title, and financial indicator values (UF, UTM, Dollar, Euro)

Starting URL: http://www.bcentral.cl

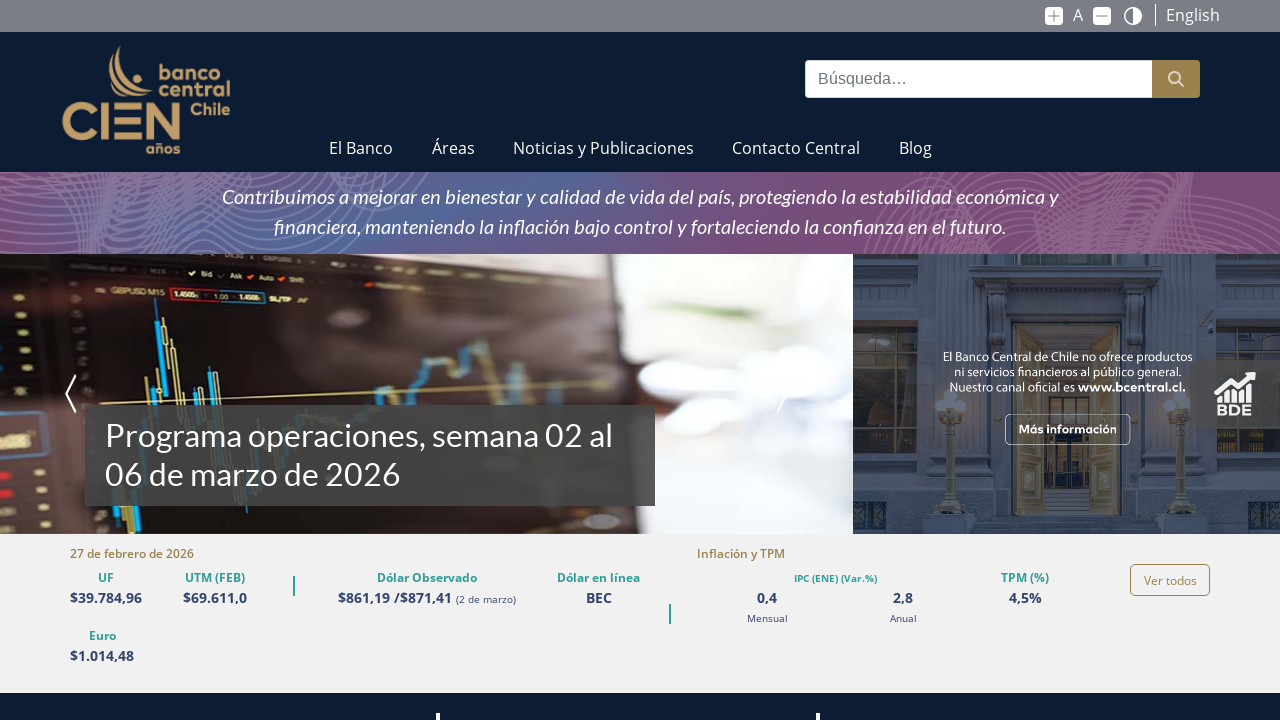

Located all H1 elements on the page
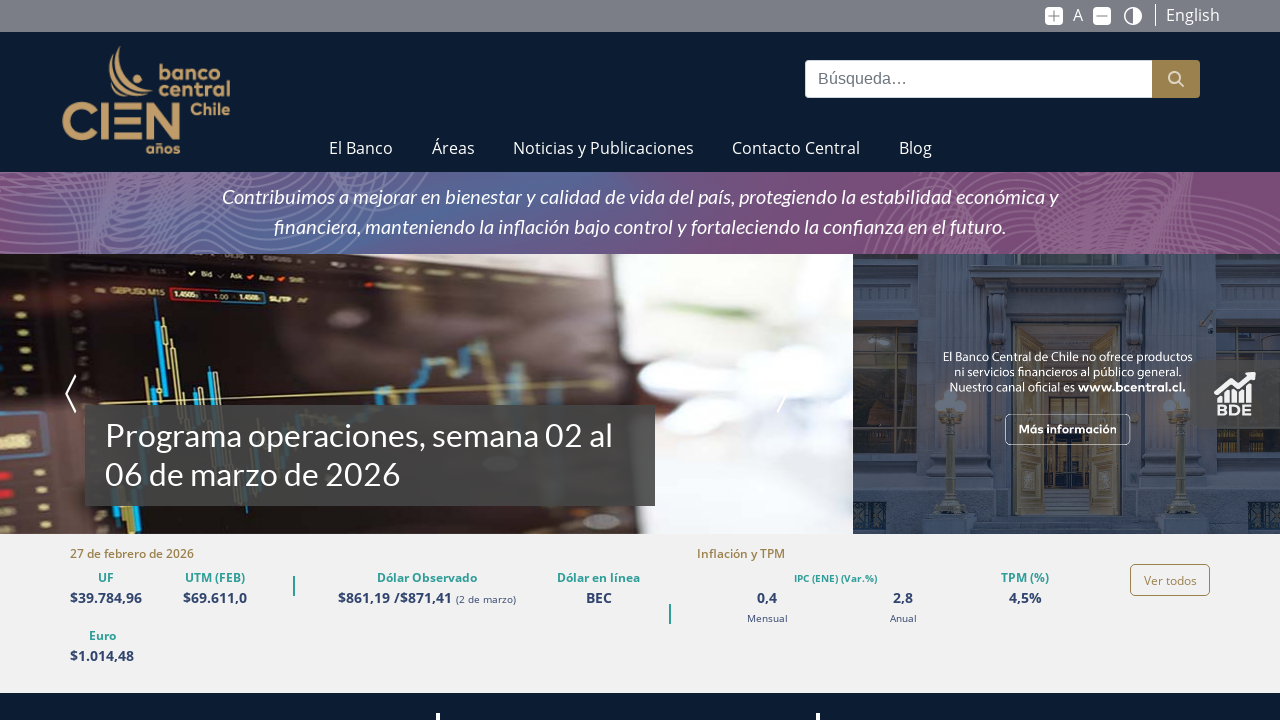

Extracted text content from 3 H1 elements
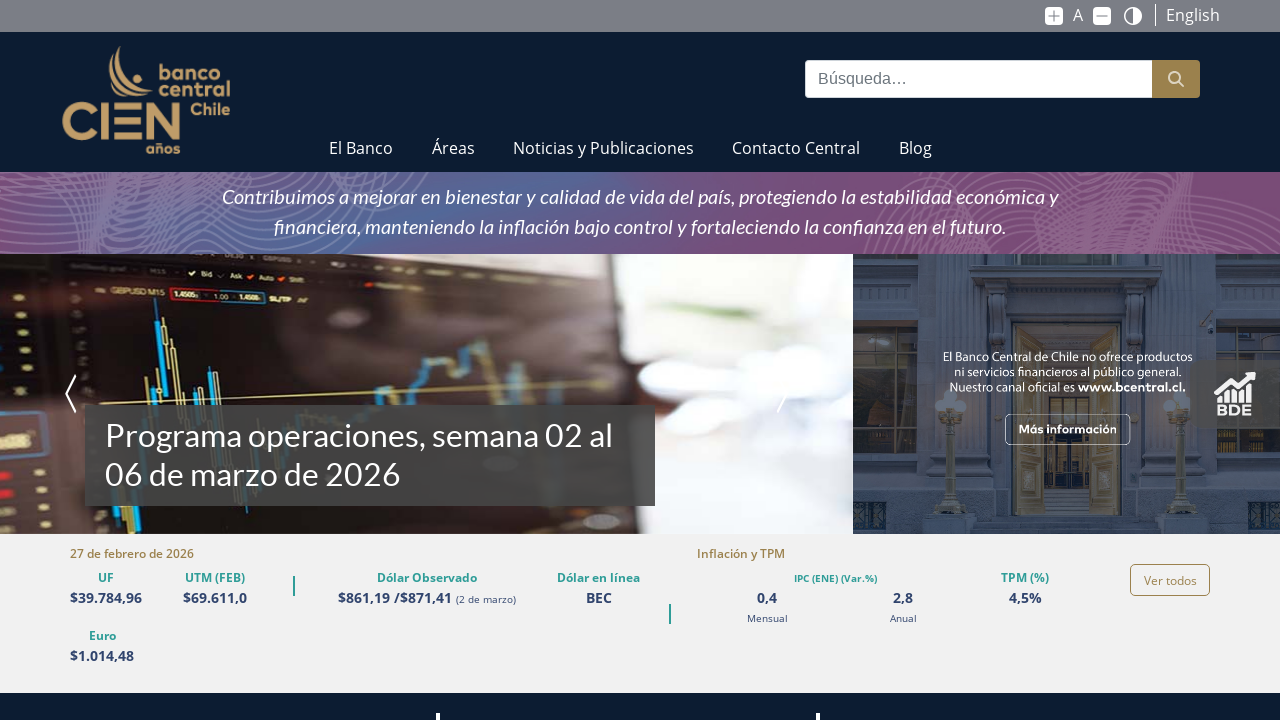

Counted paragraph elements: 30 found
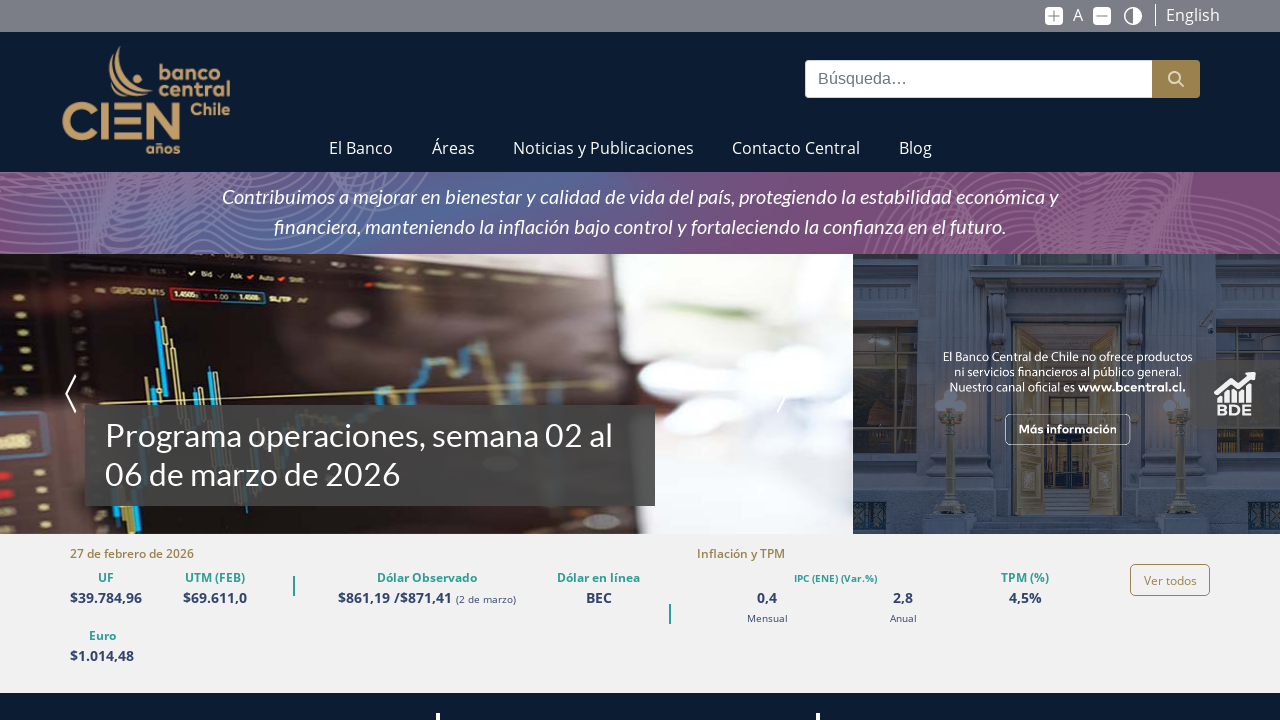

Retrieved page title: 'Inicio - Banco Central de Chile'
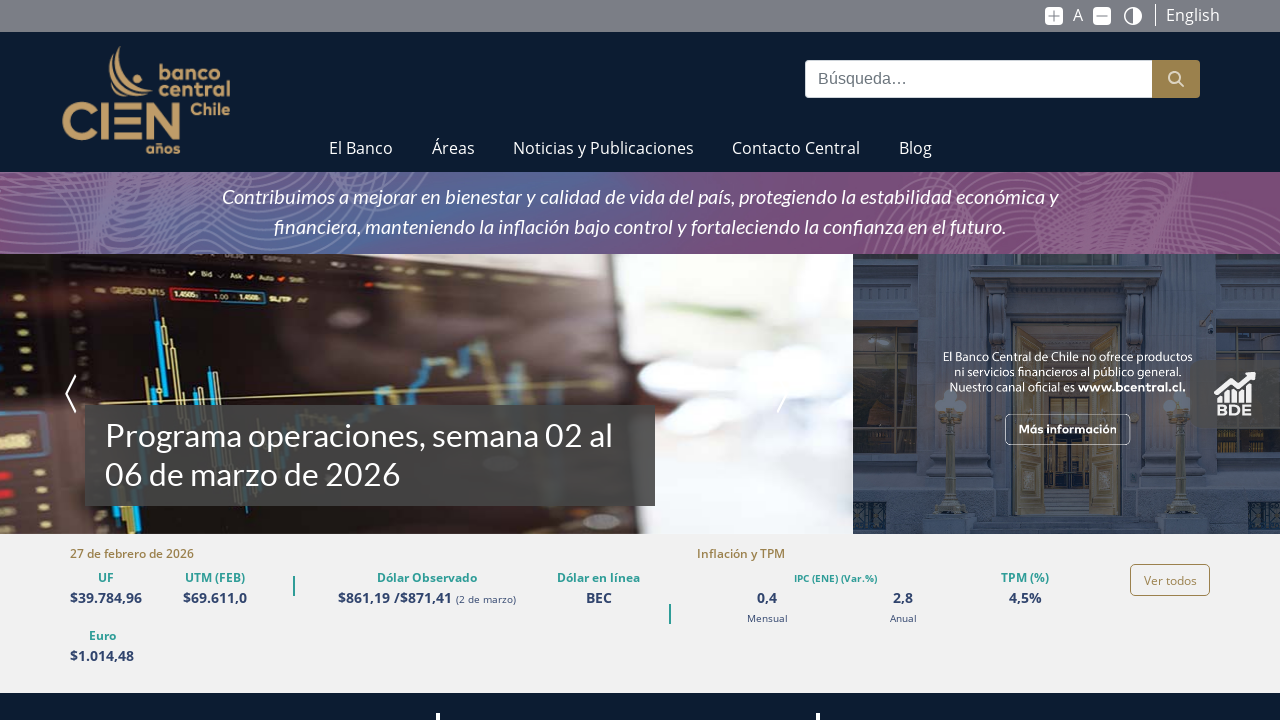

Validated page title matches expected title 'Inicio - Banco Central de Chile'
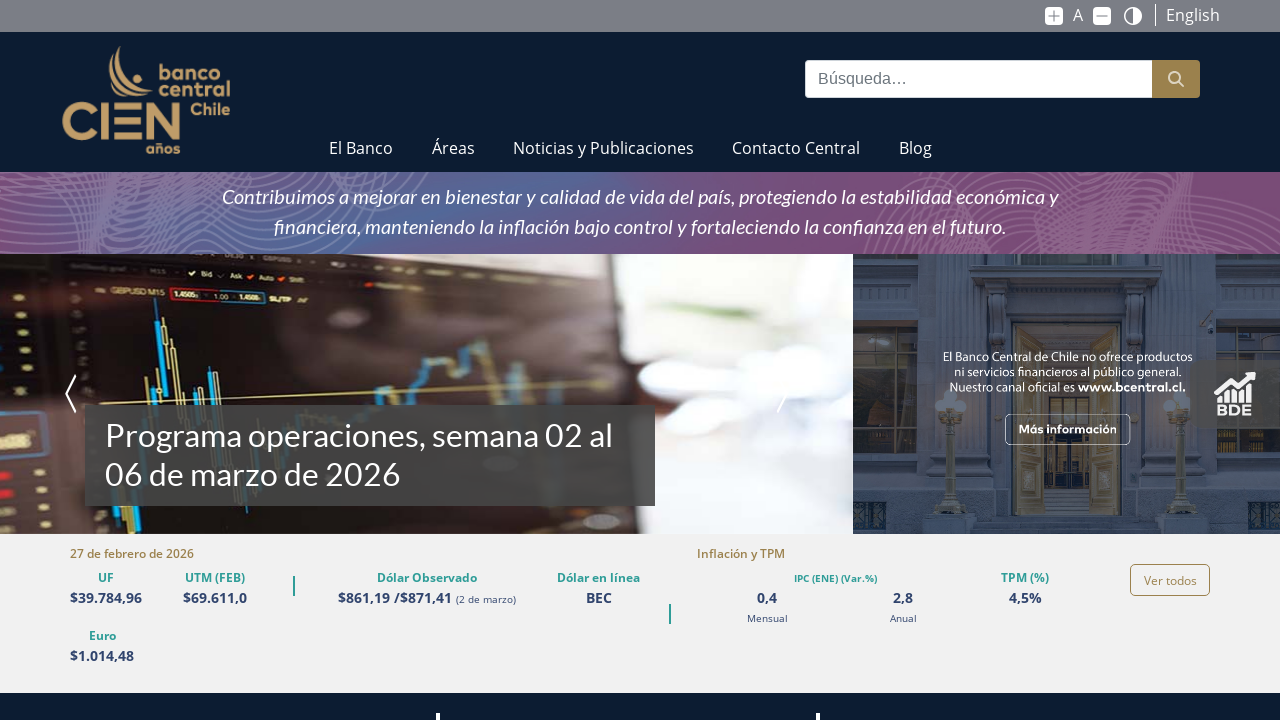

Financial indicators viewer element became visible
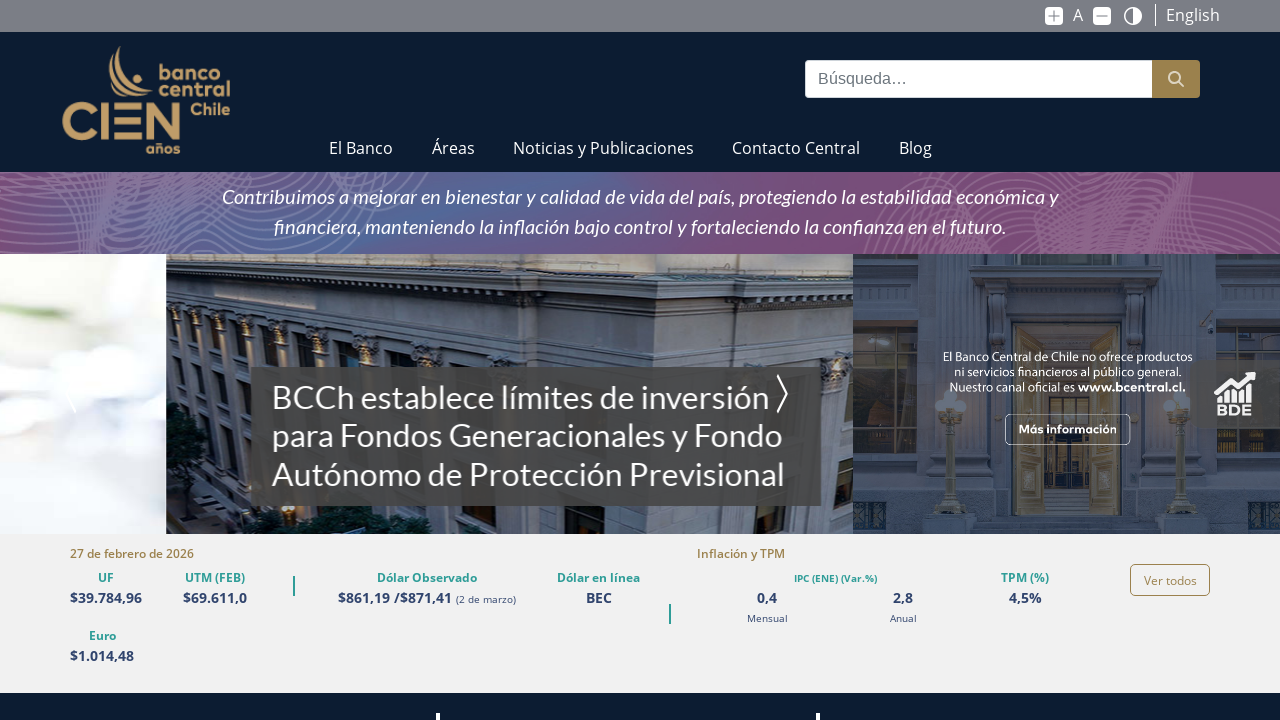

Retrieved UF (Unidad de Fomento) value: $39.784,96
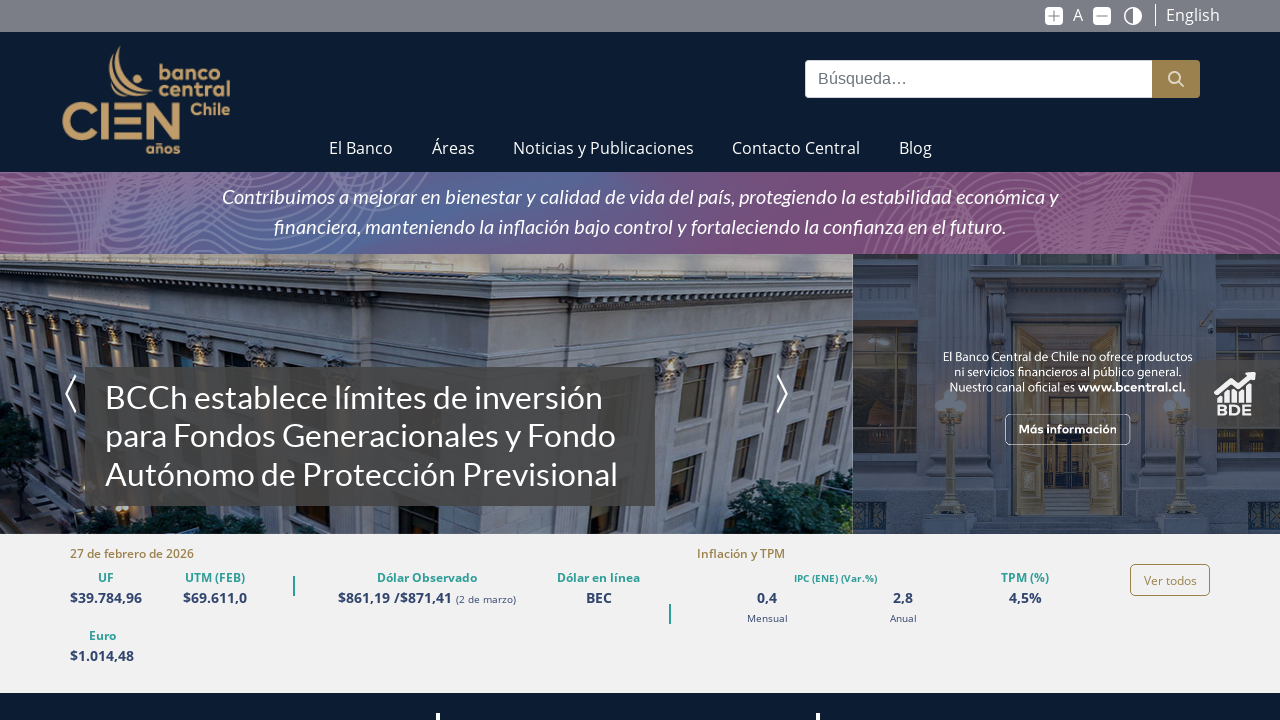

Retrieved UTM (Unidad Tributaria Mensual) value: $69.611,0
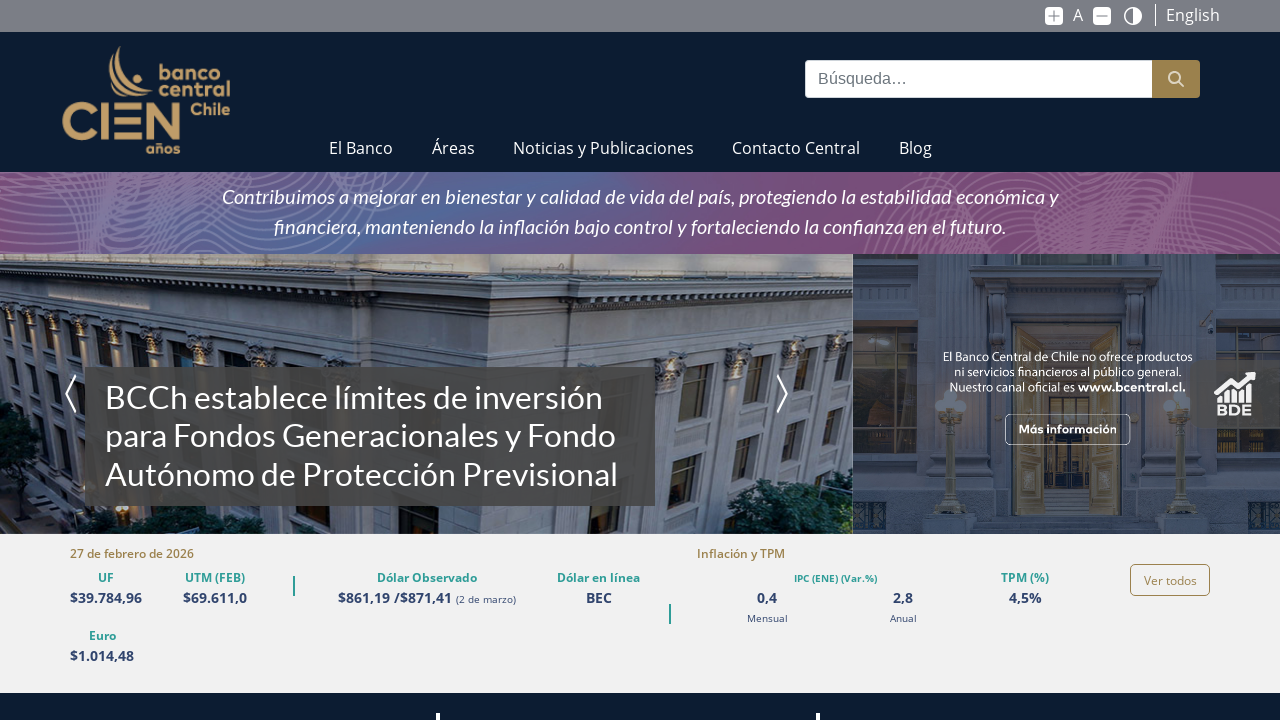

Retrieved Dollar (Dólar observado) value: 4,5%
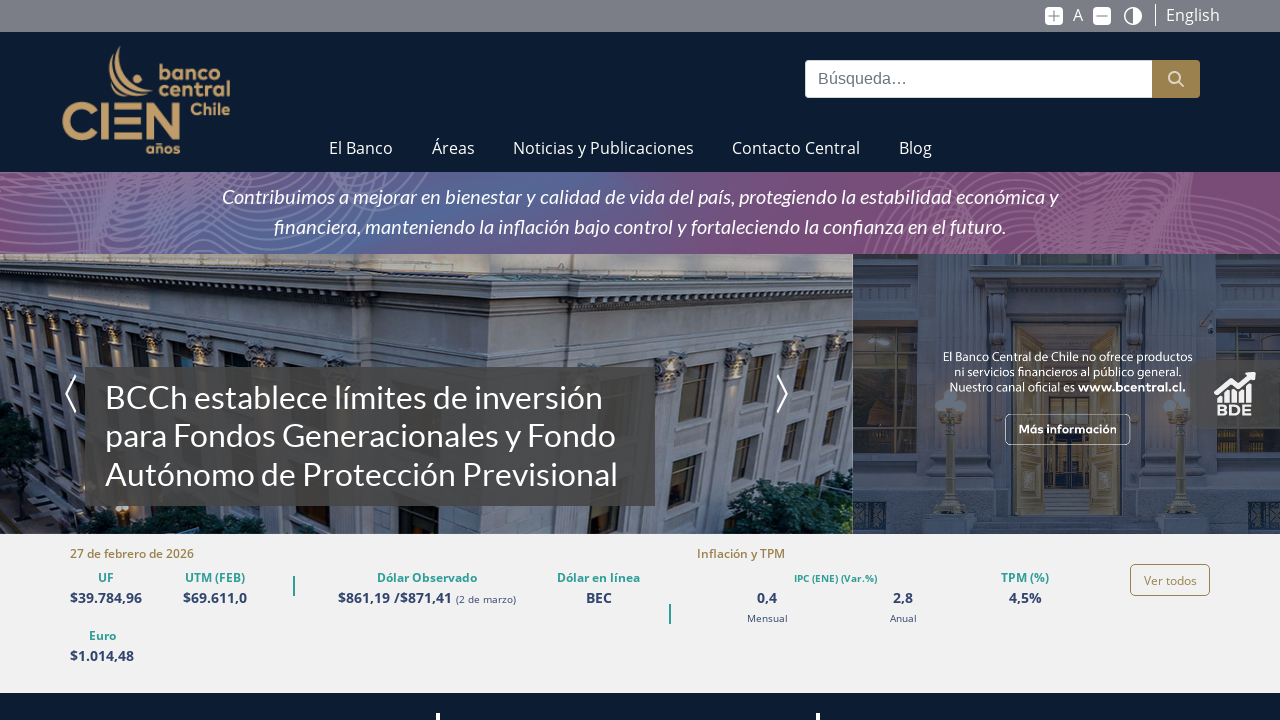

Retrieved Euro value: $861,19 
										
										/$871,41 
										(2 de marzo)	
										
									
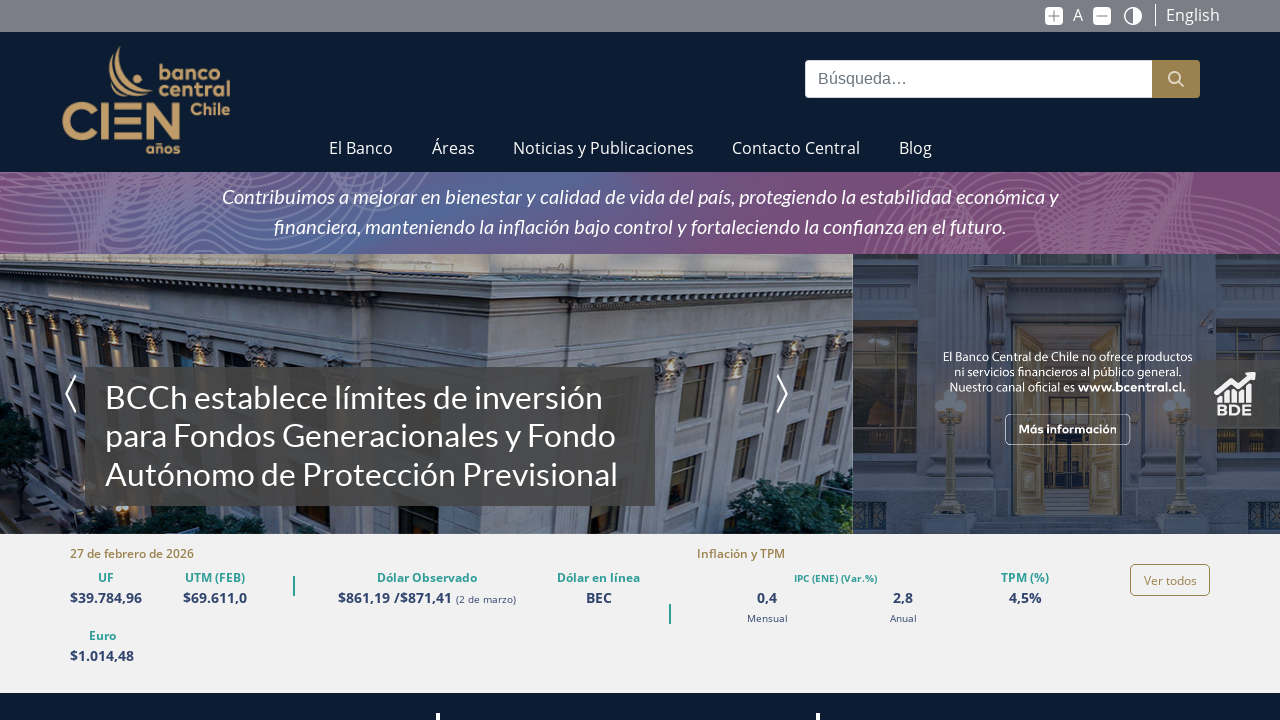

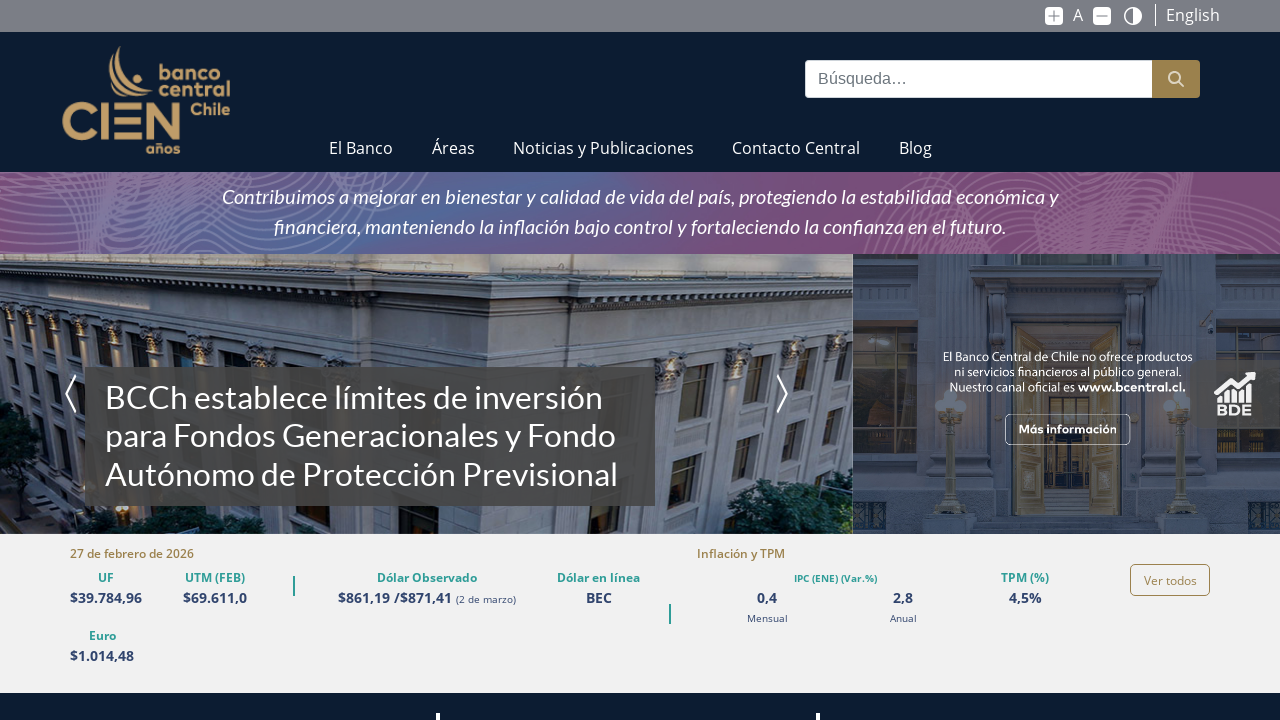